Tests the product search functionality on a shop website by typing a product name (Charmander) in the search box and pressing Enter to search

Starting URL: https://scrapeme.live/shop

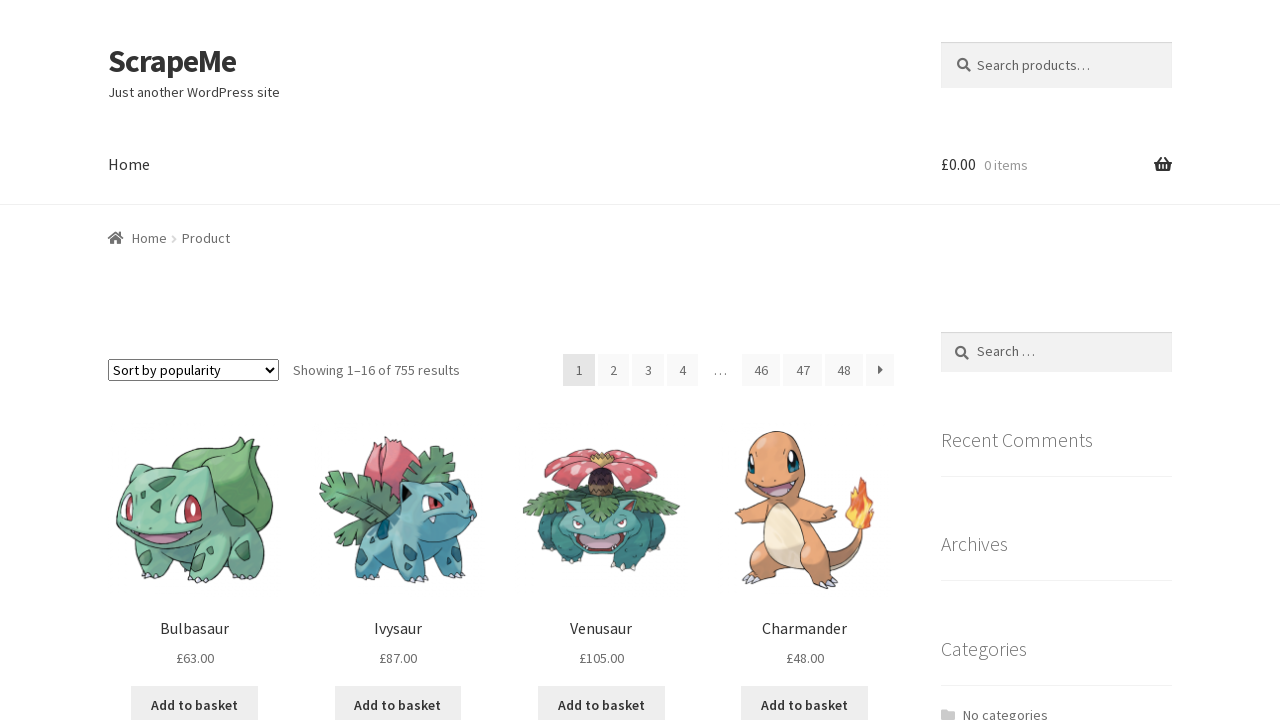

Filled search box with 'Charmander' on input[type='search'], input[name='s'], .search-field
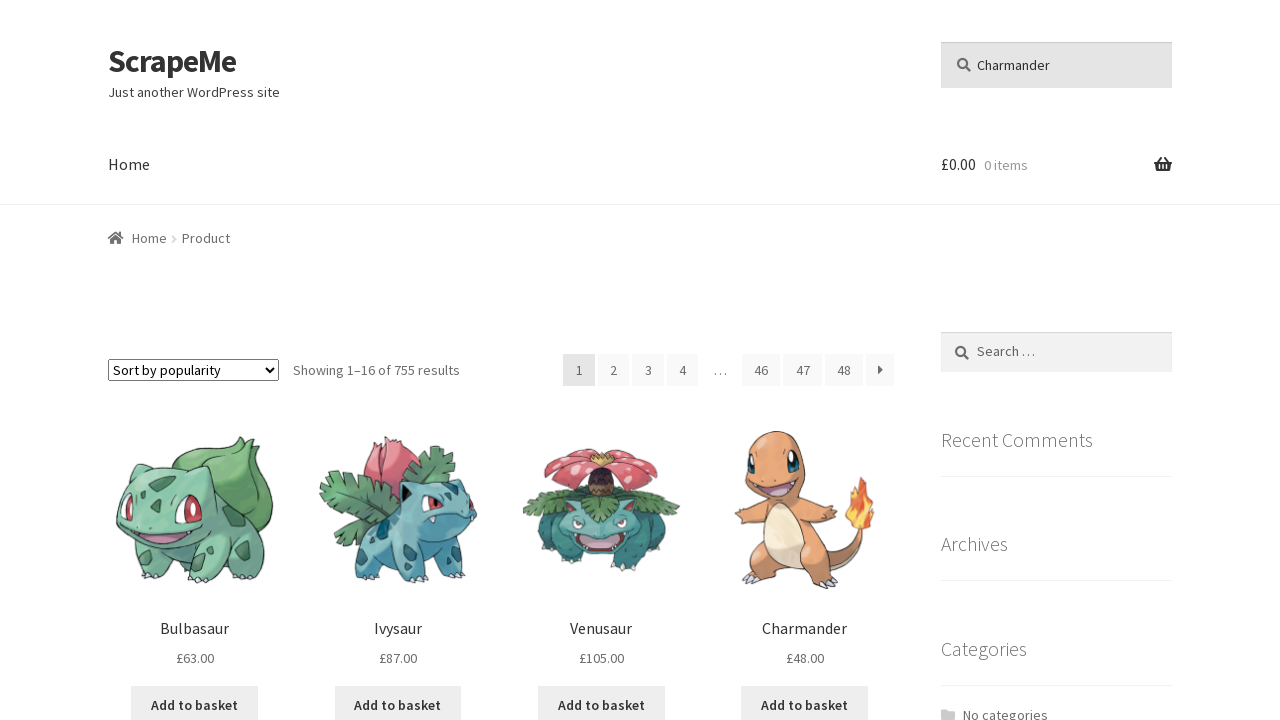

Pressed Enter to submit search
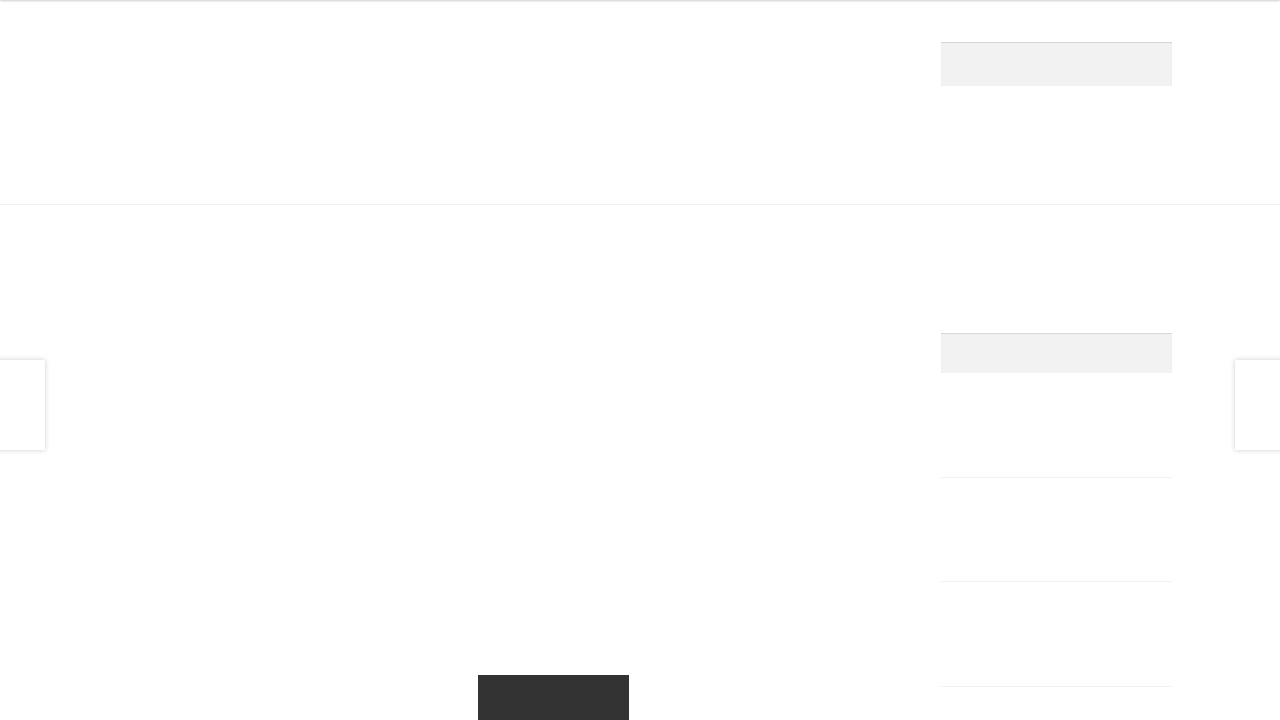

Search results loaded successfully
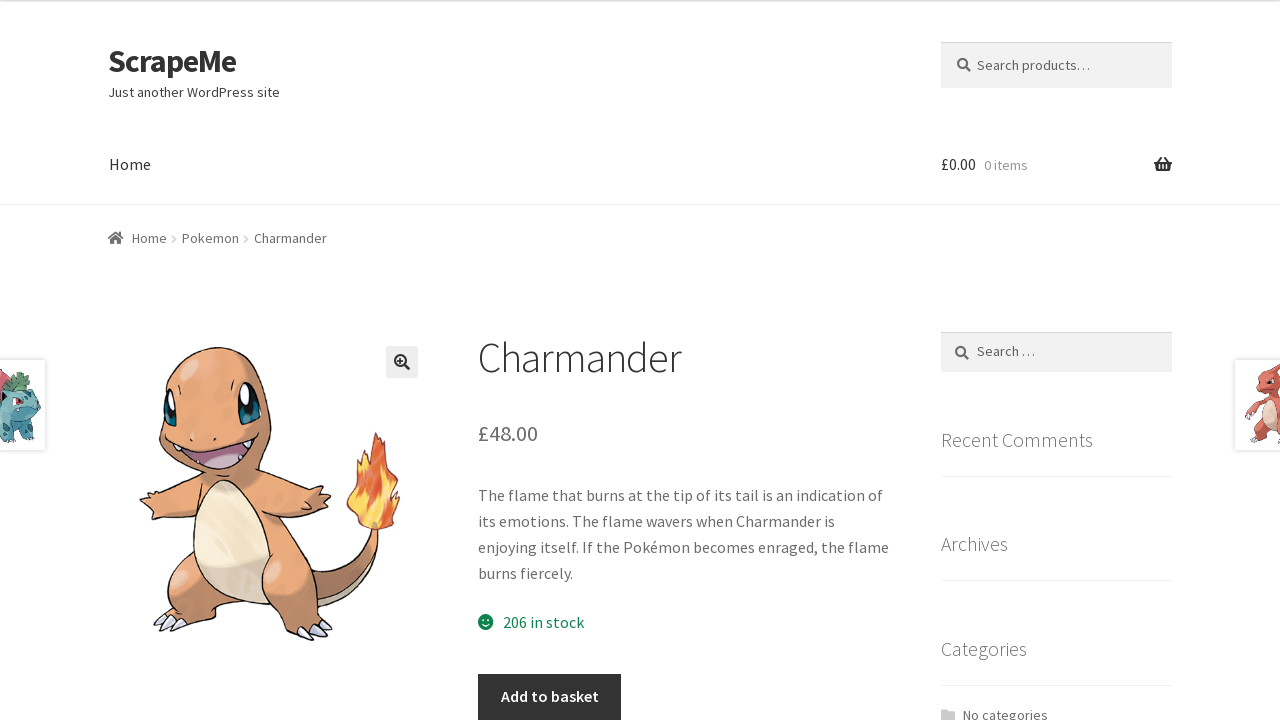

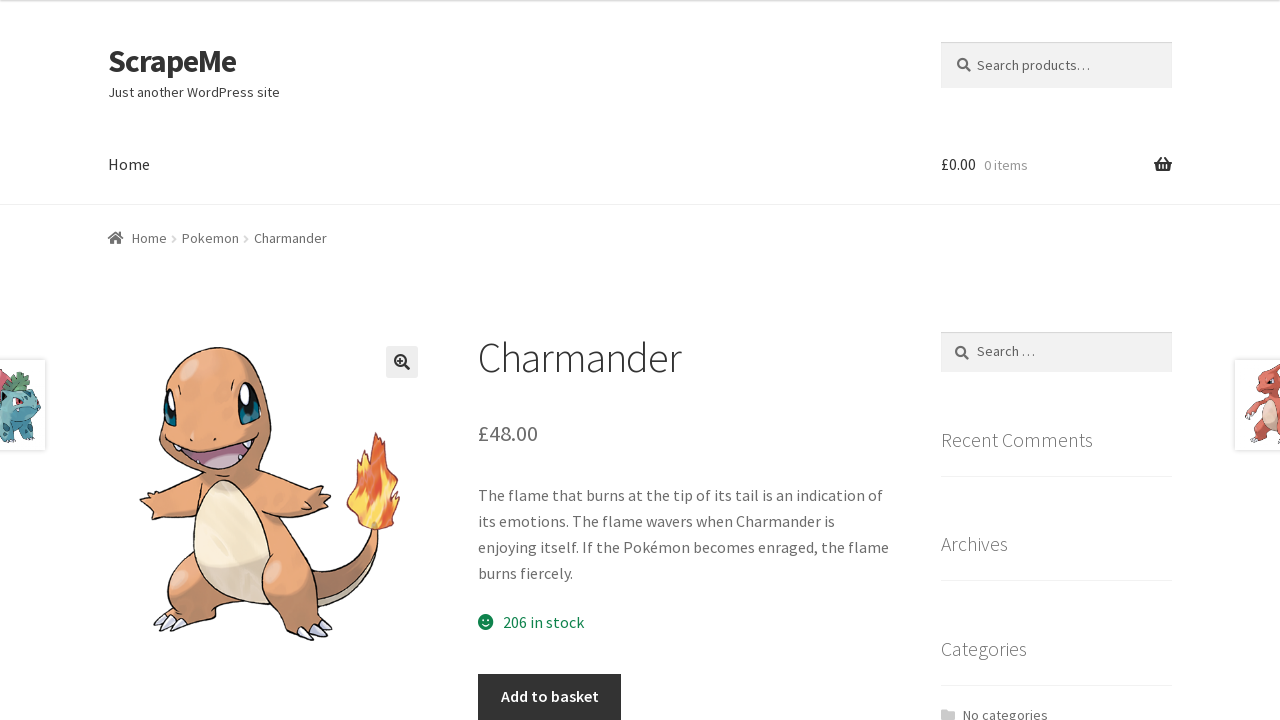